Tests the forgot password form by entering an email address and submitting the form to request password reset instructions.

Starting URL: https://practice.expandtesting.com/forgot-password

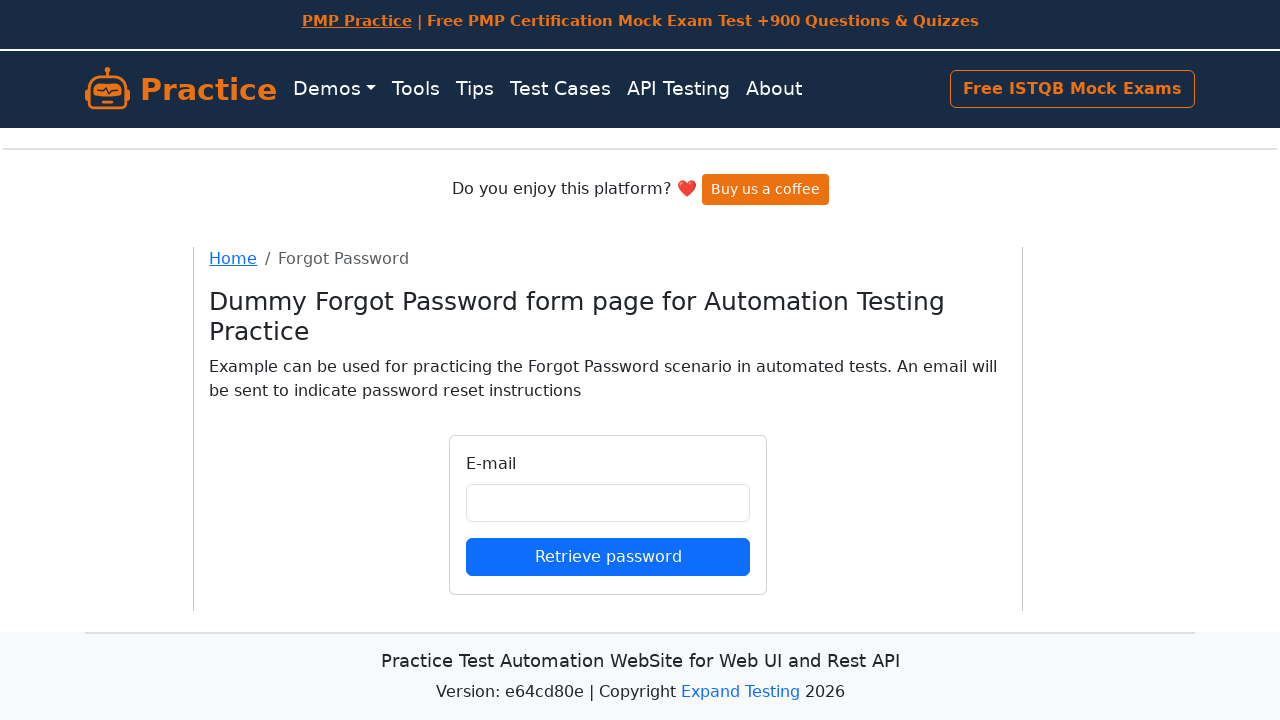

Filled email field with 'johndoe@testmail.com' on input#email
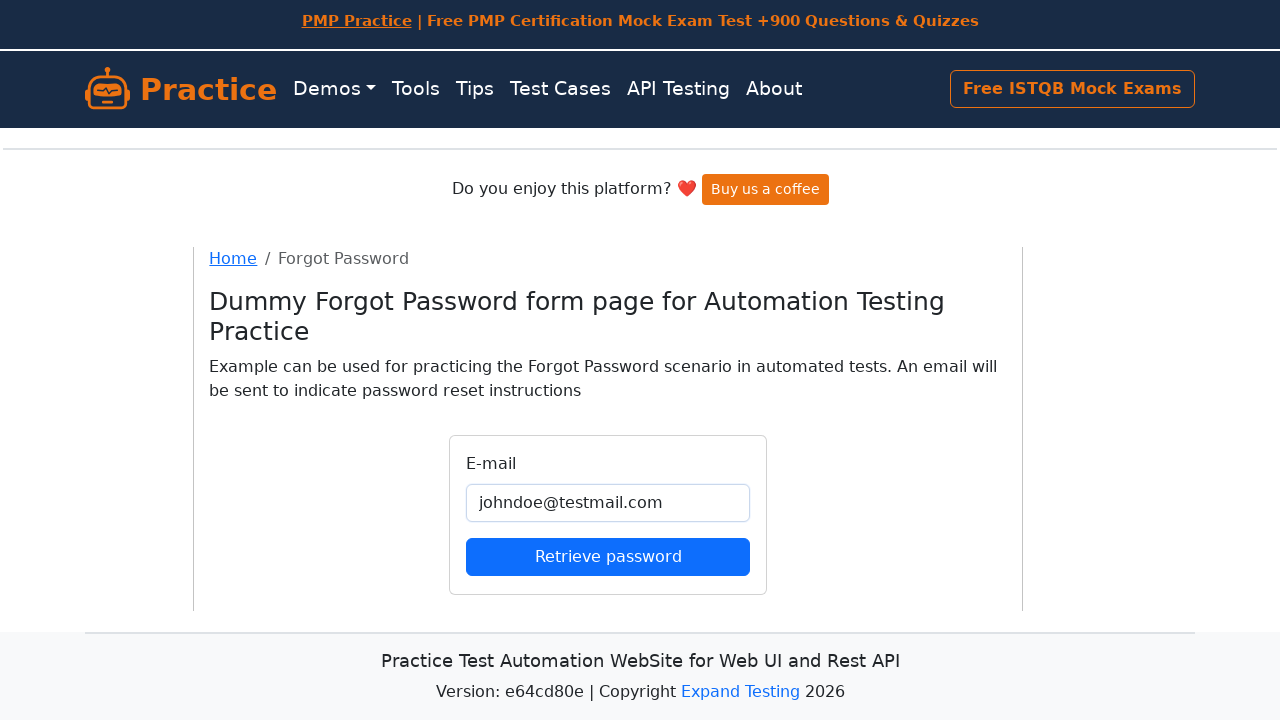

Clicked submit button to request password reset at (608, 556) on button[type='submit']
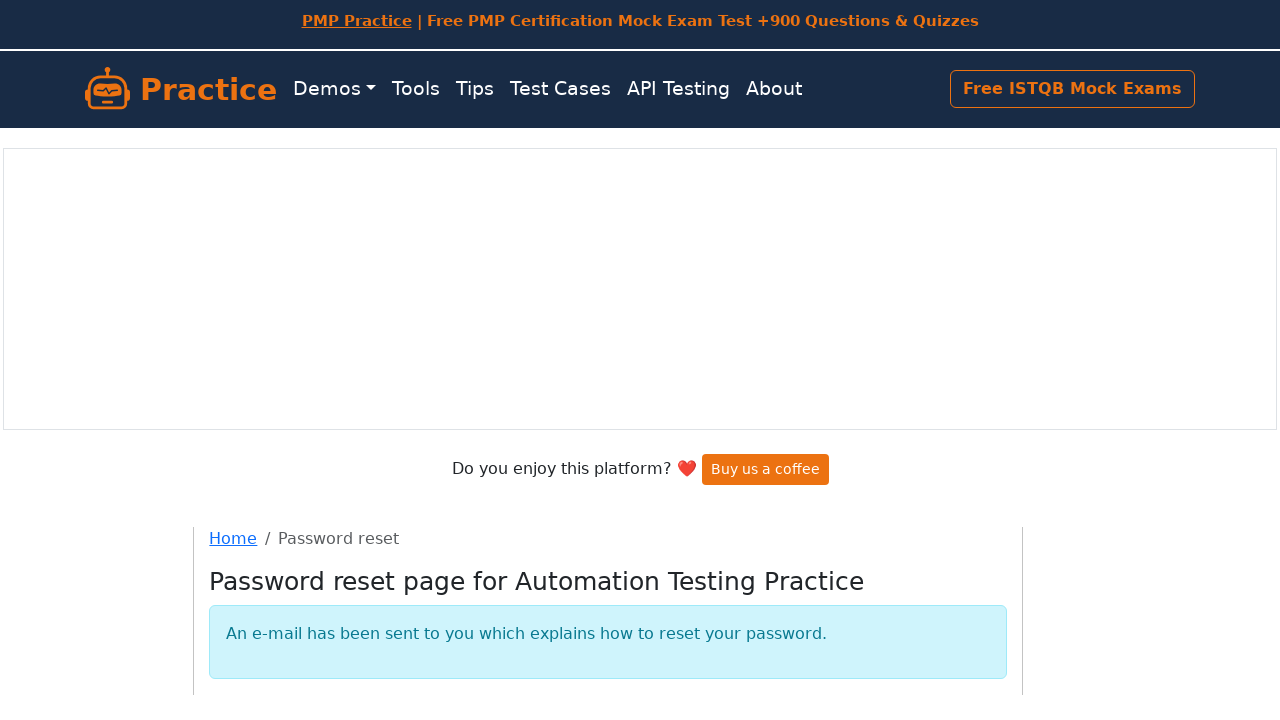

Form submission completed and page loaded
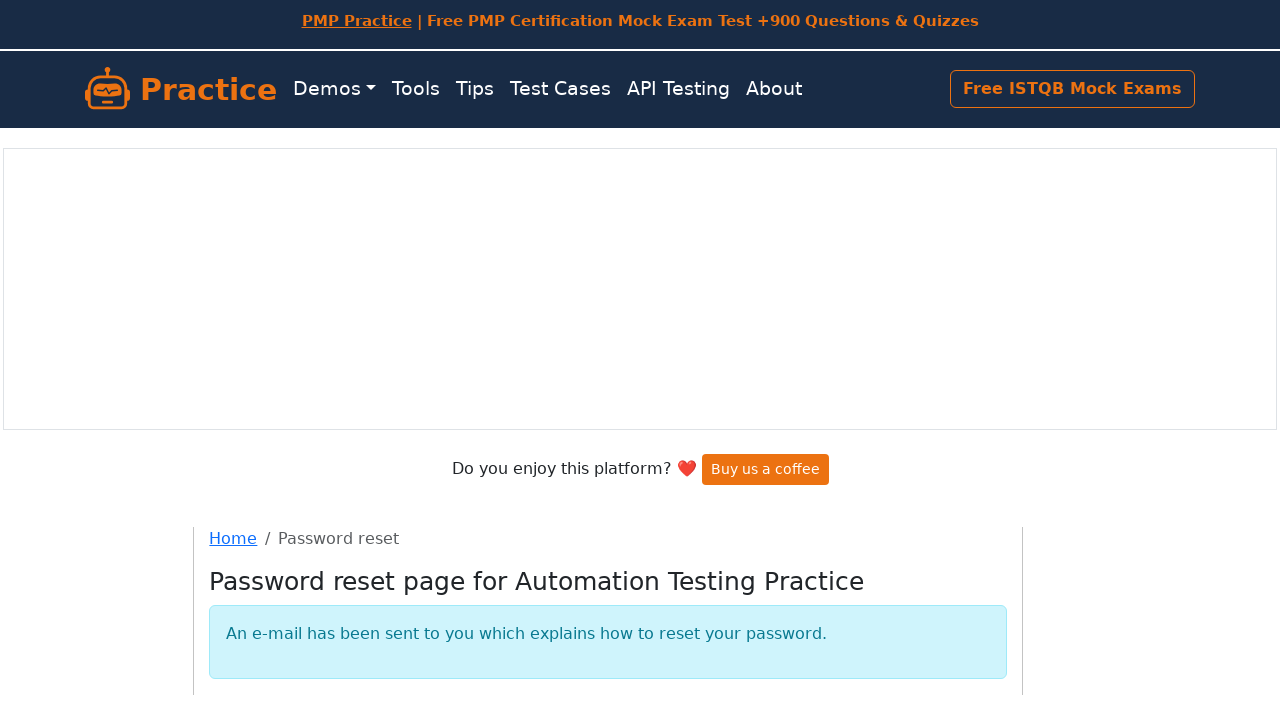

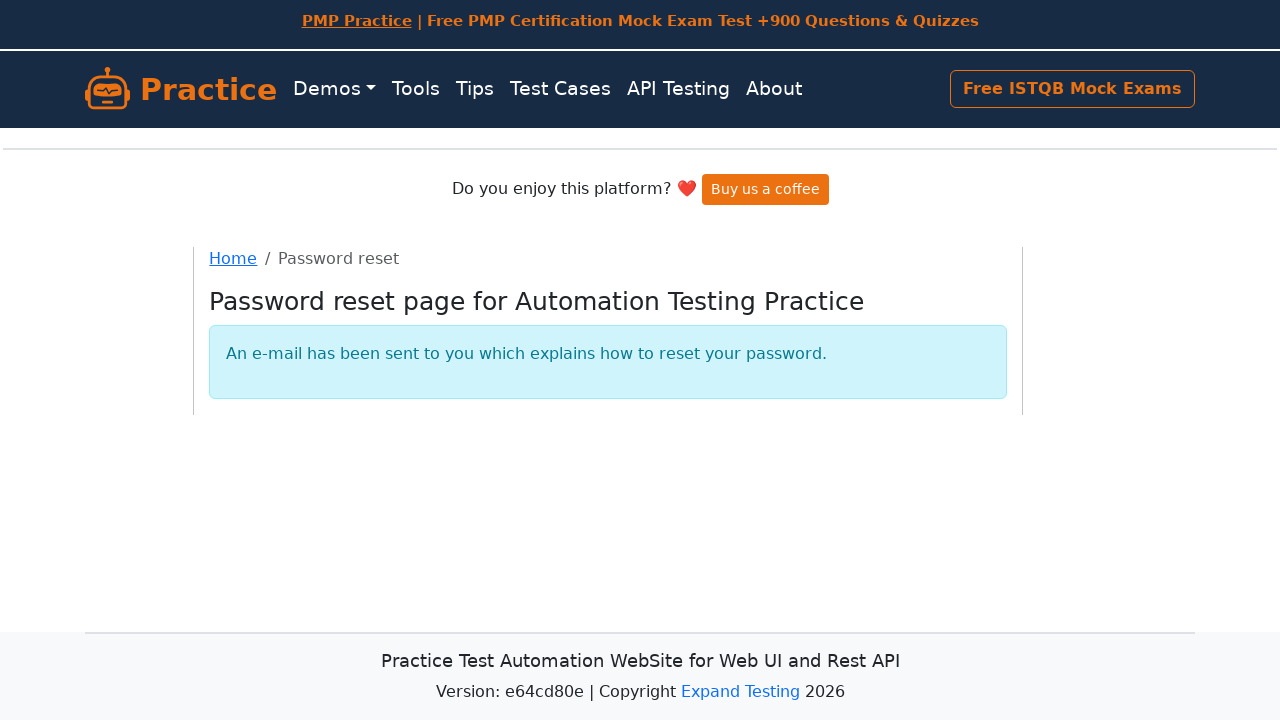